Tests that the API Protocols link is clickable on the API documentation page

Starting URL: https://webdriver.io

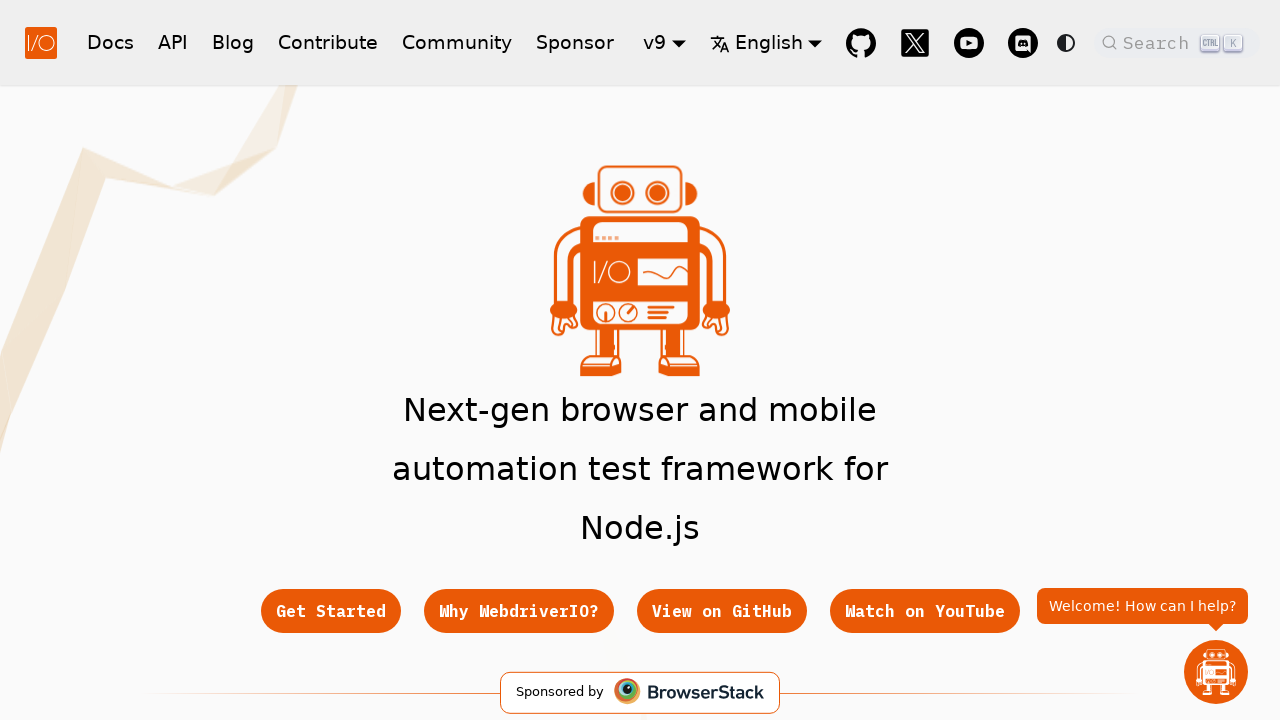

Clicked on the header API button at (173, 42) on xpath=//nav/div/div/a[@href='/docs/api']
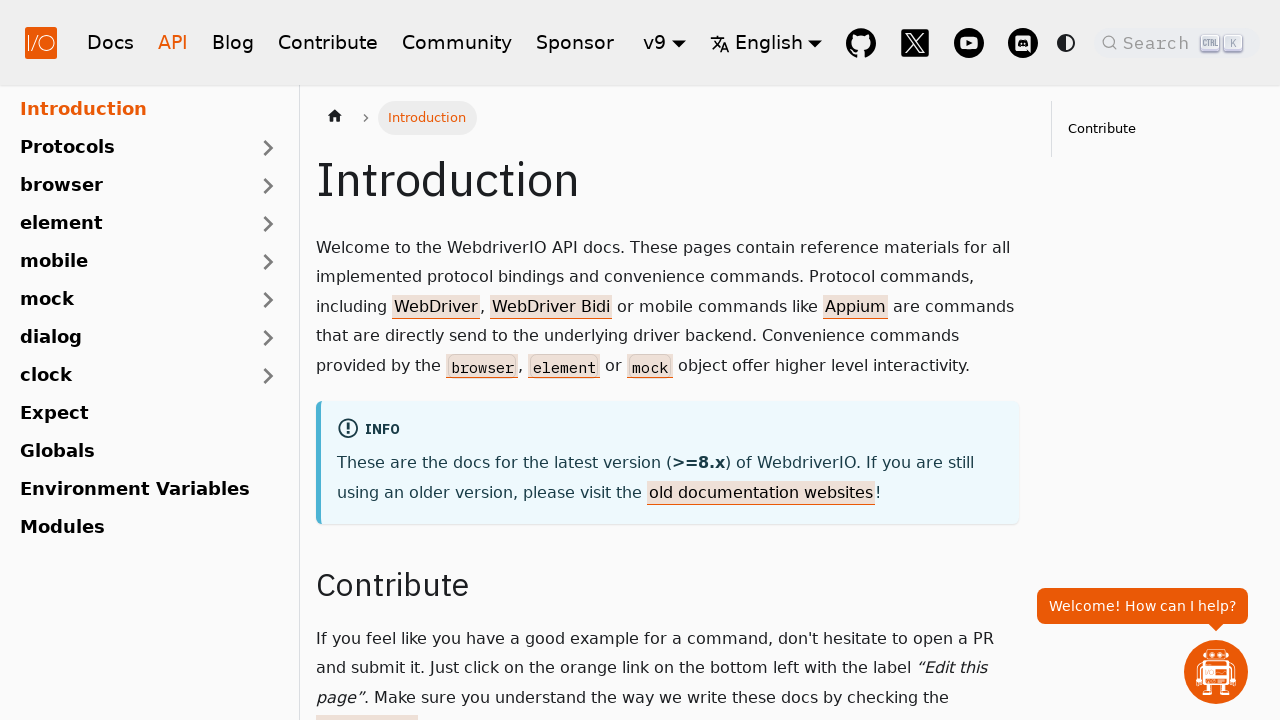

Located footer API link element
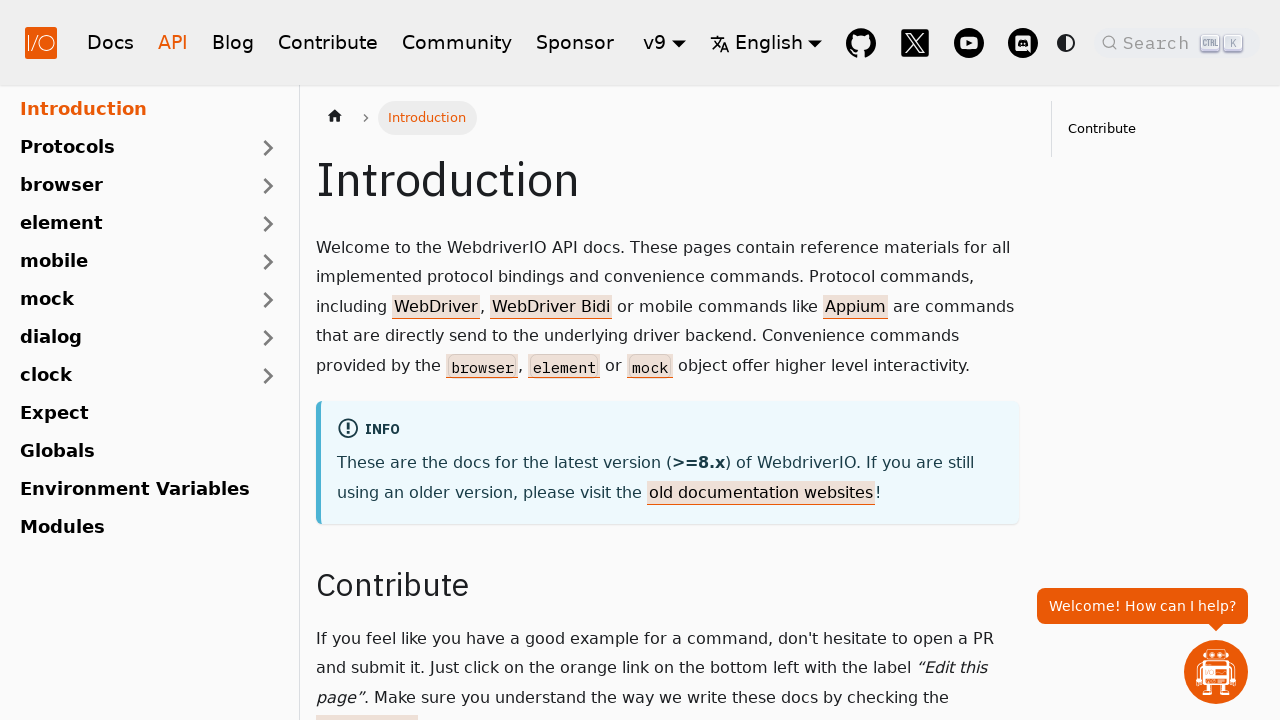

Scrolled footer API link into view
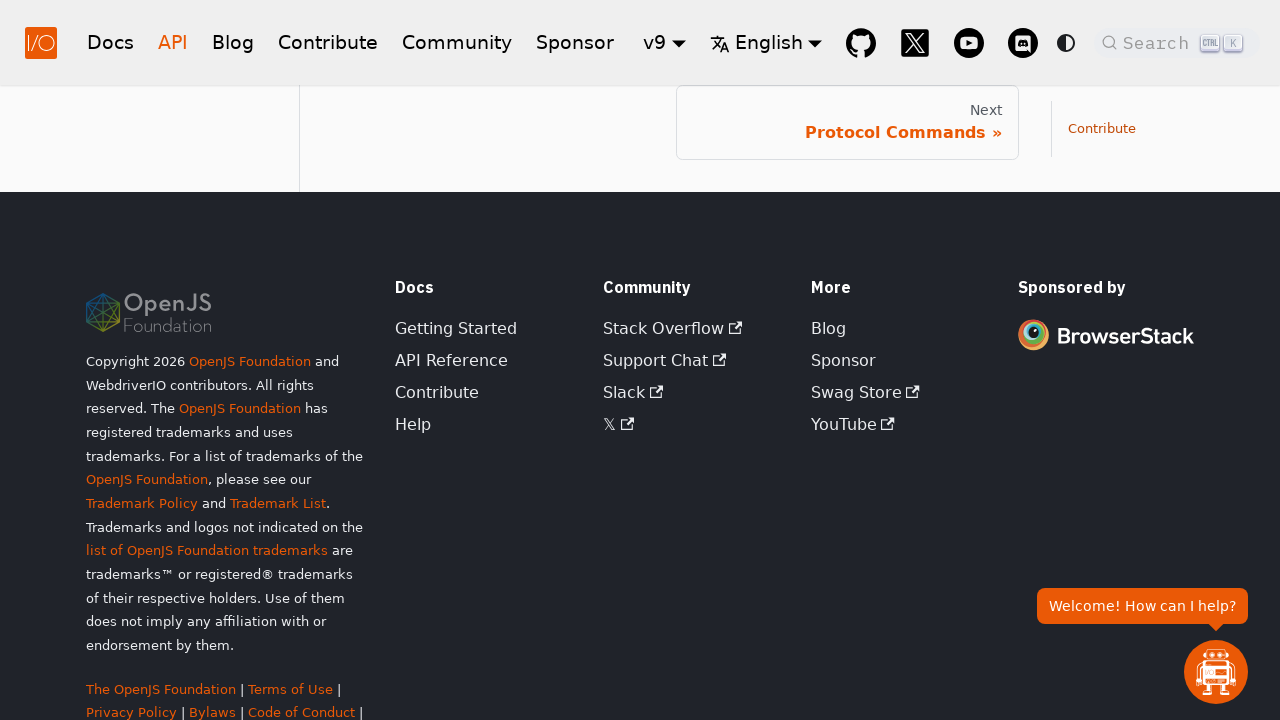

Located API Protocols link element
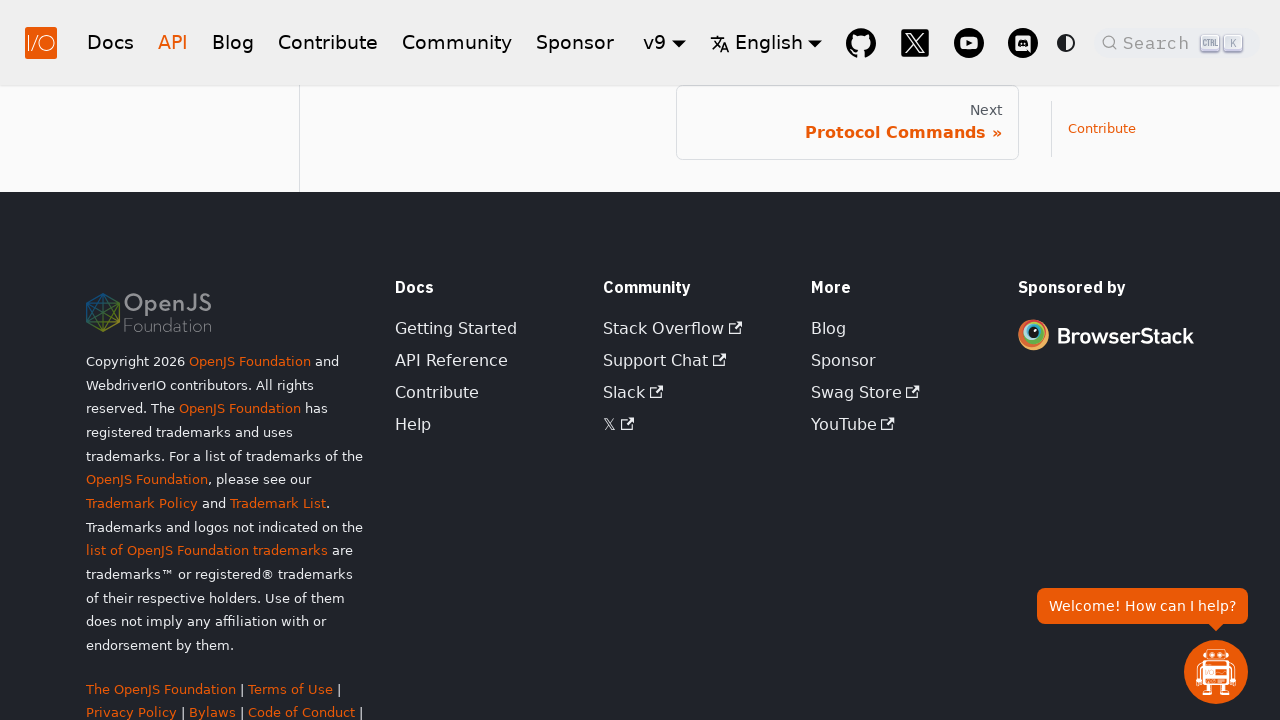

API Protocols link is visible and ready to click
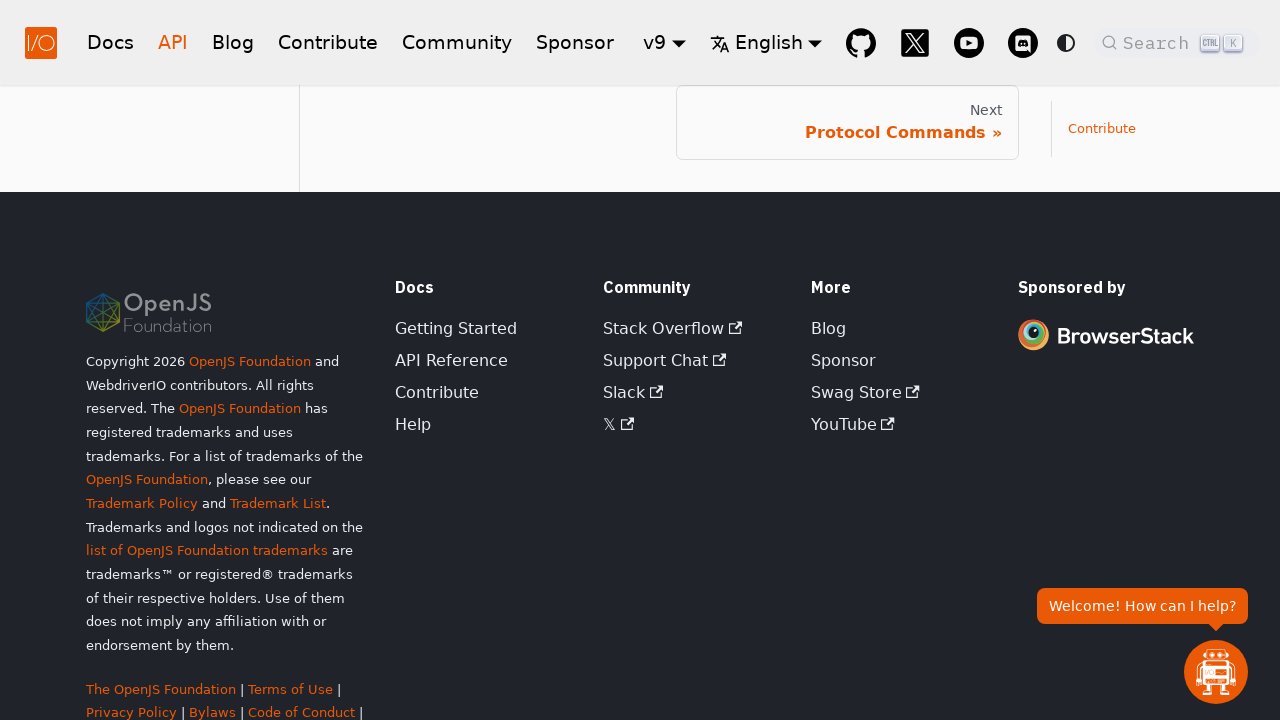

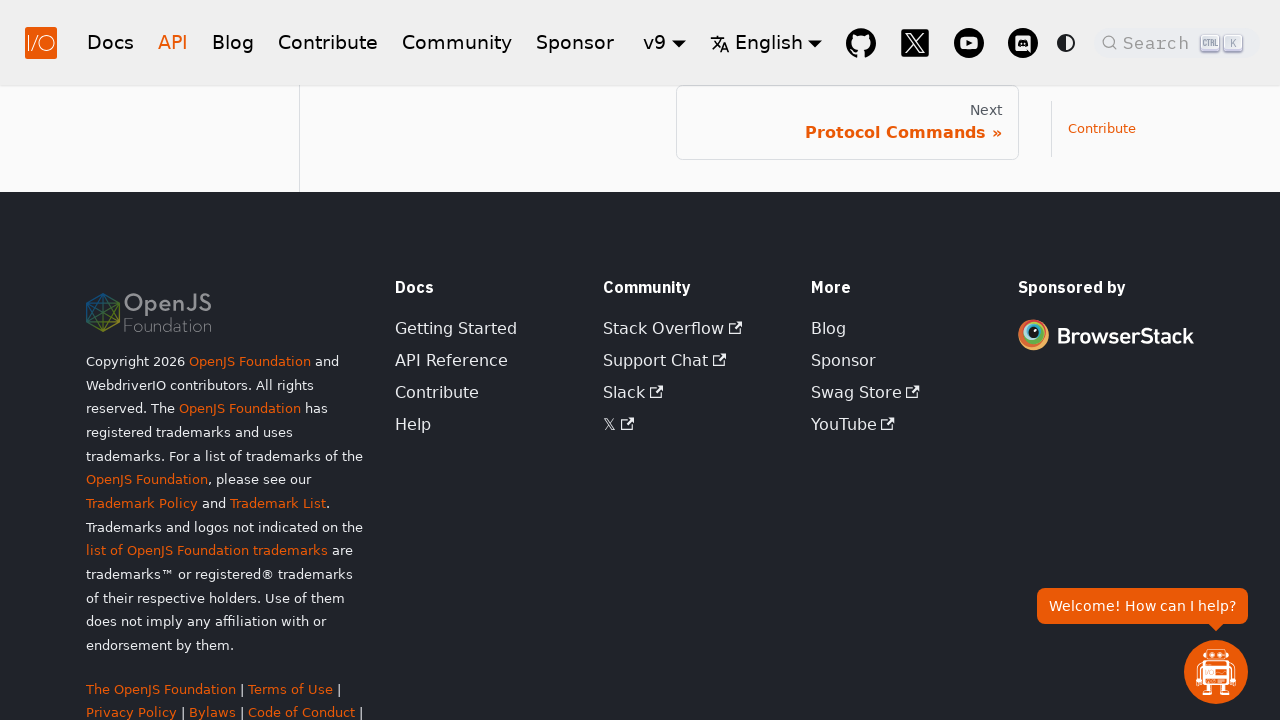